Tests the Python.org search functionality by entering "pycon" as a search term, submitting the search, and verifying that results are found.

Starting URL: http://www.python.org

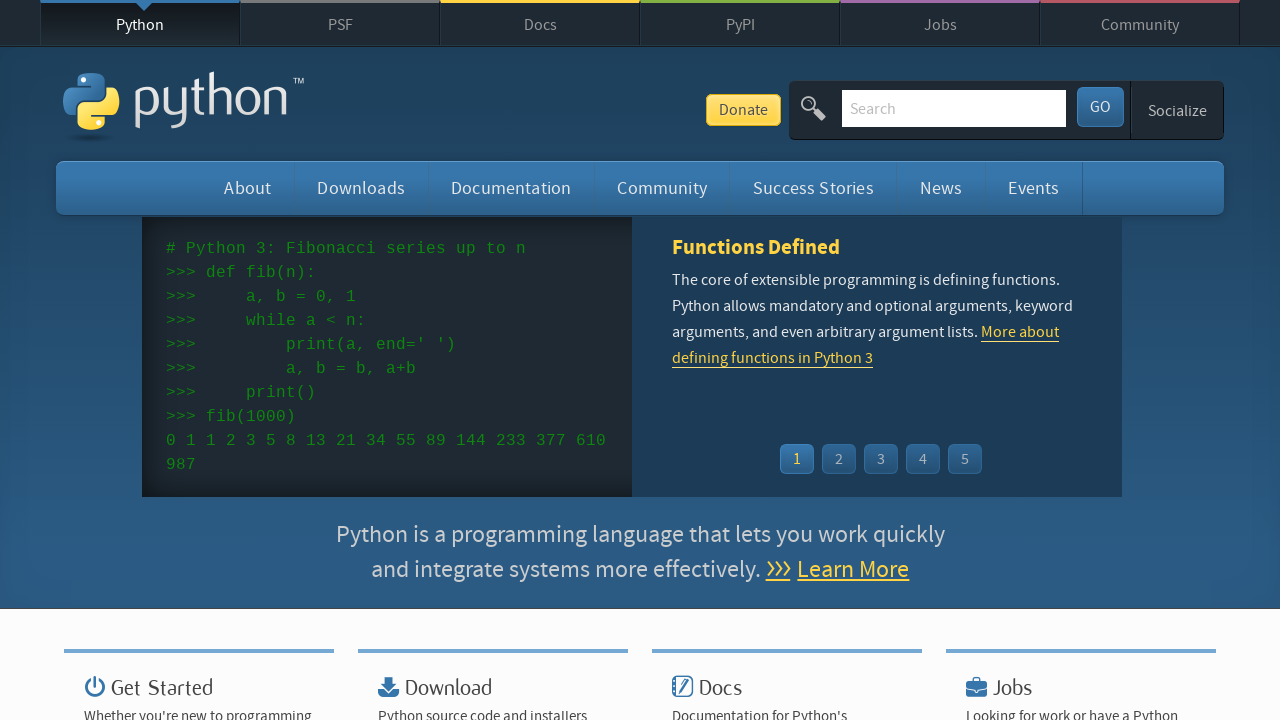

Verified 'Python' is in page title
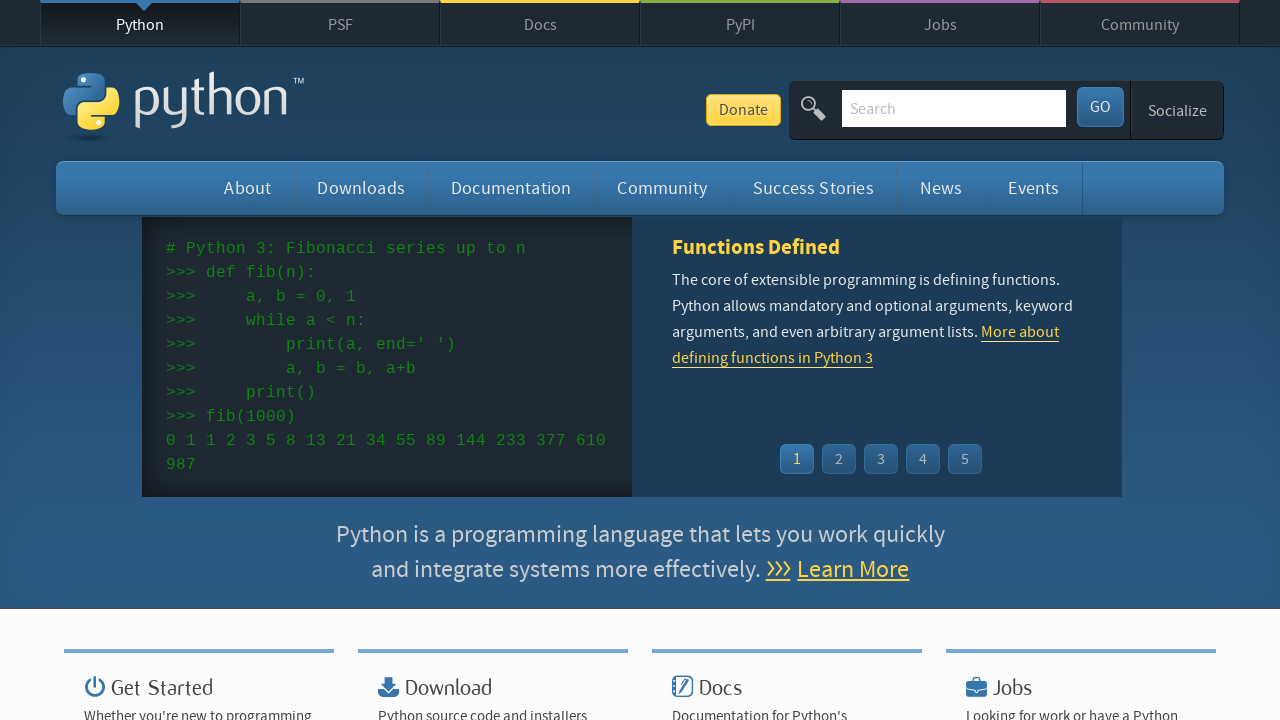

Located search input field
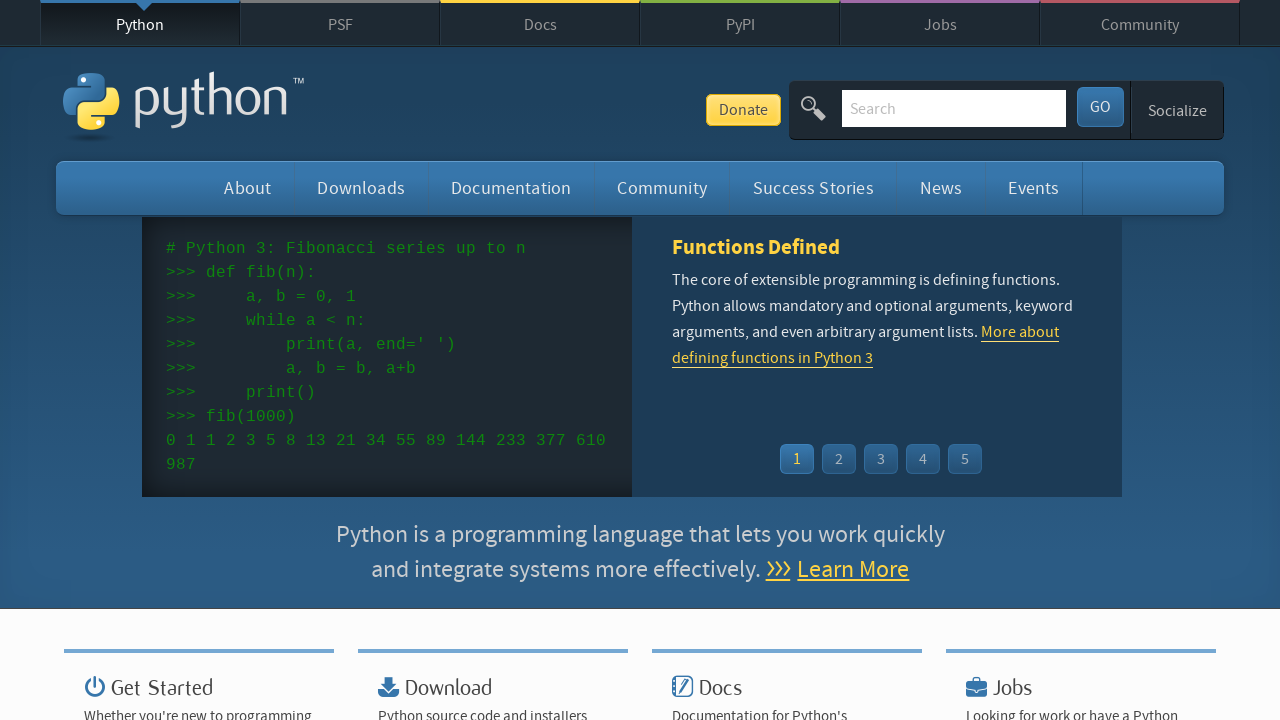

Cleared search input field on input[name='q']
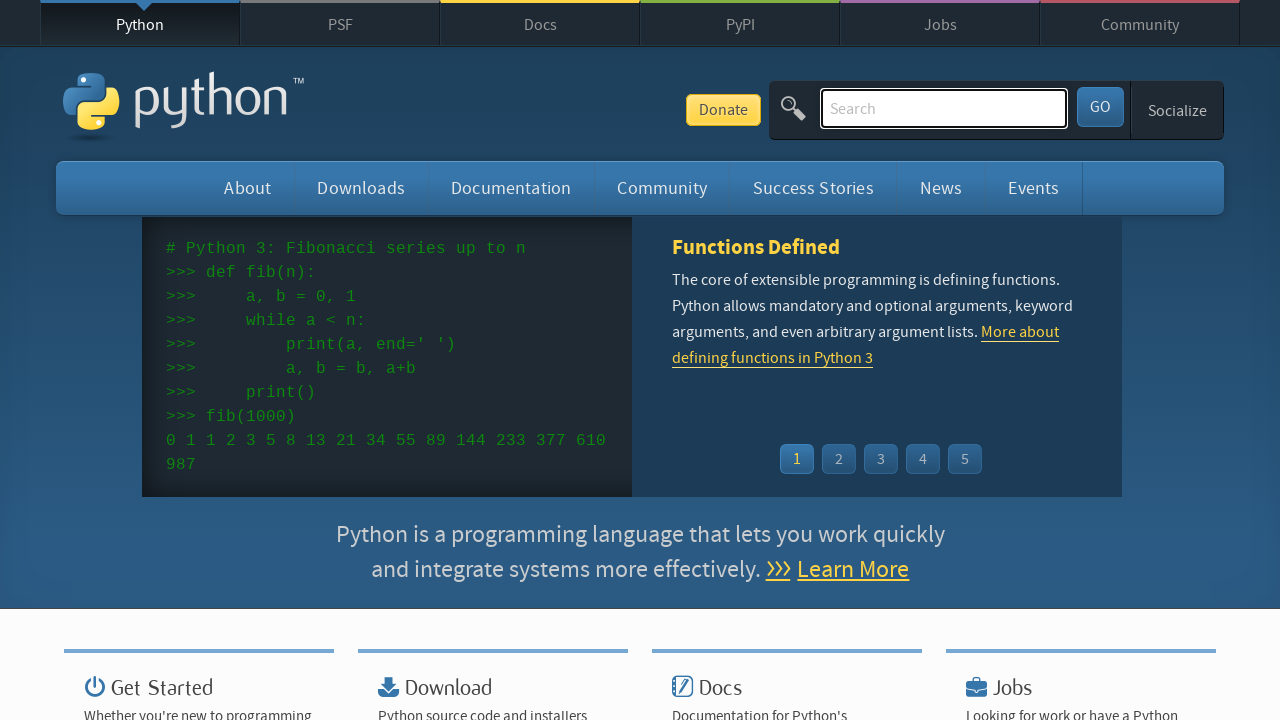

Filled search field with 'pycon' on input[name='q']
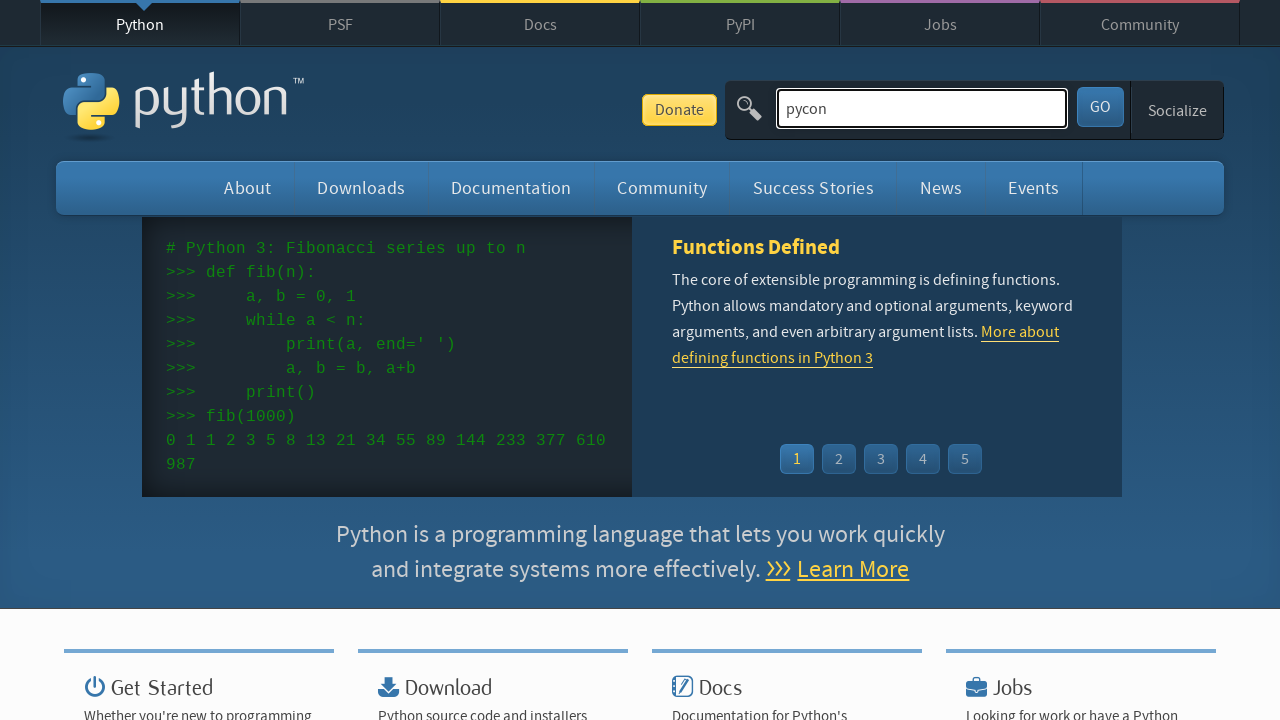

Pressed Enter to submit search for 'pycon' on input[name='q']
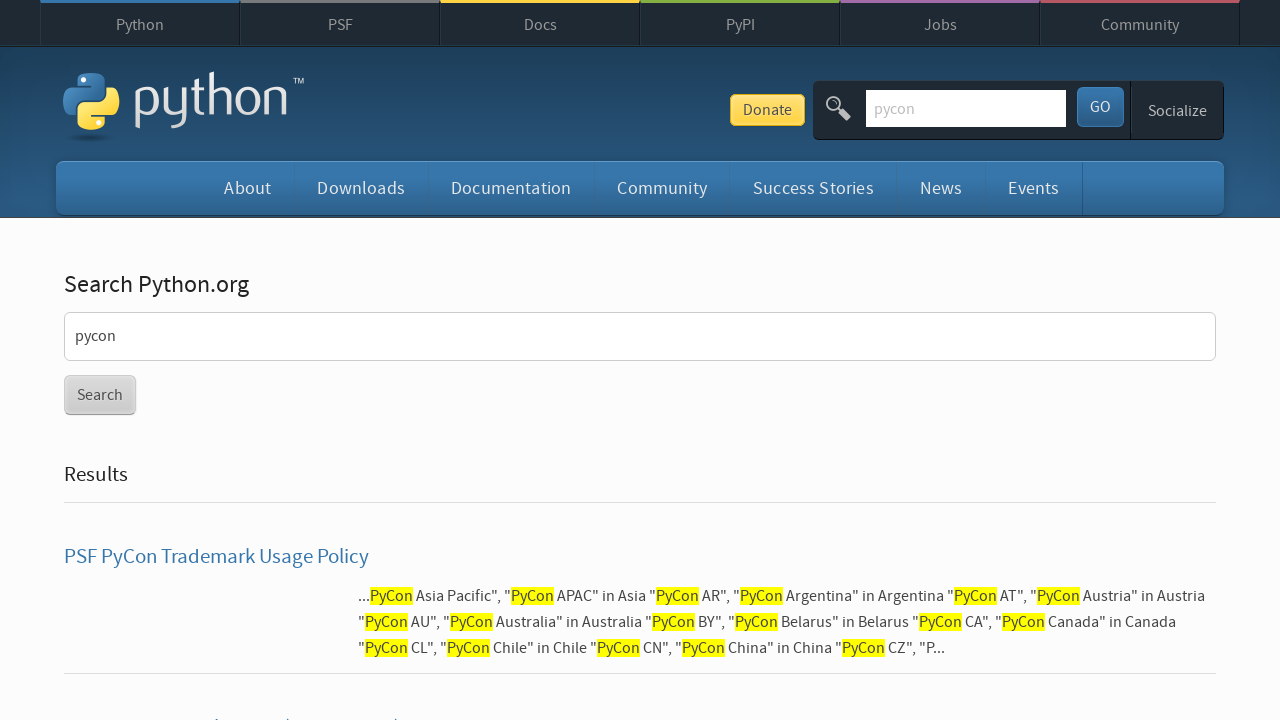

Waited for network idle state after search
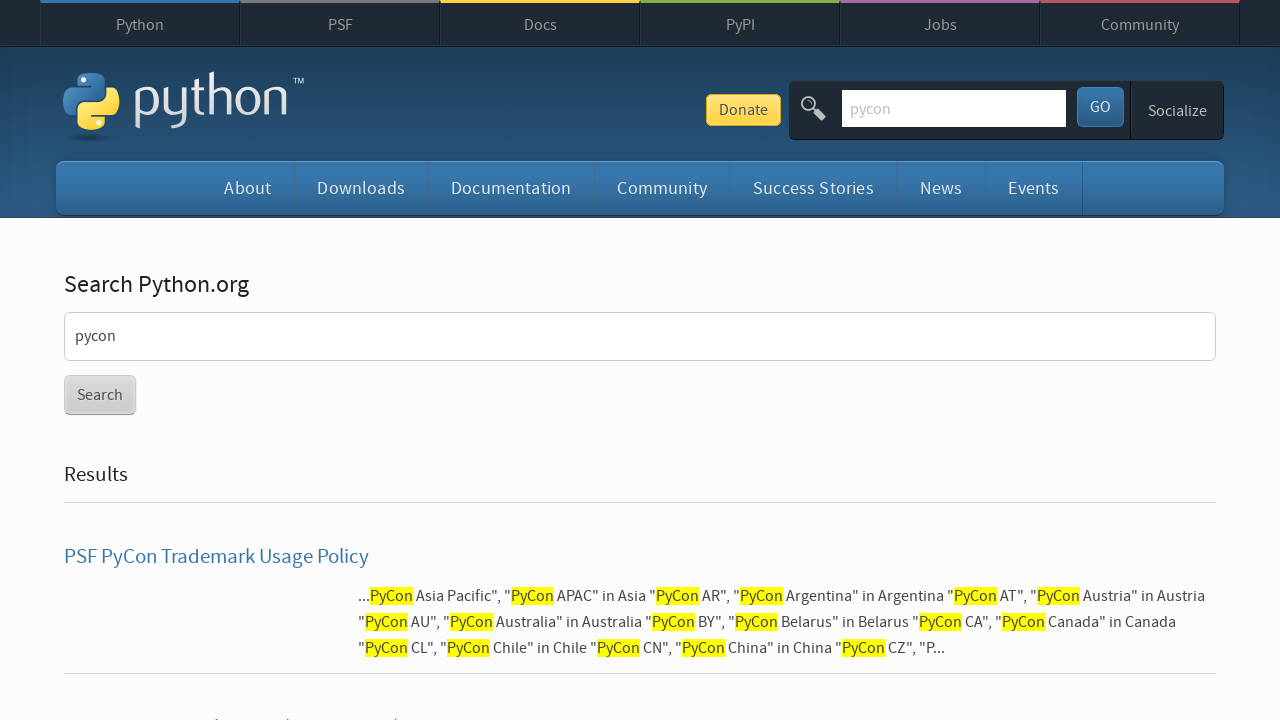

Verified search results were found (no 'No results found' message)
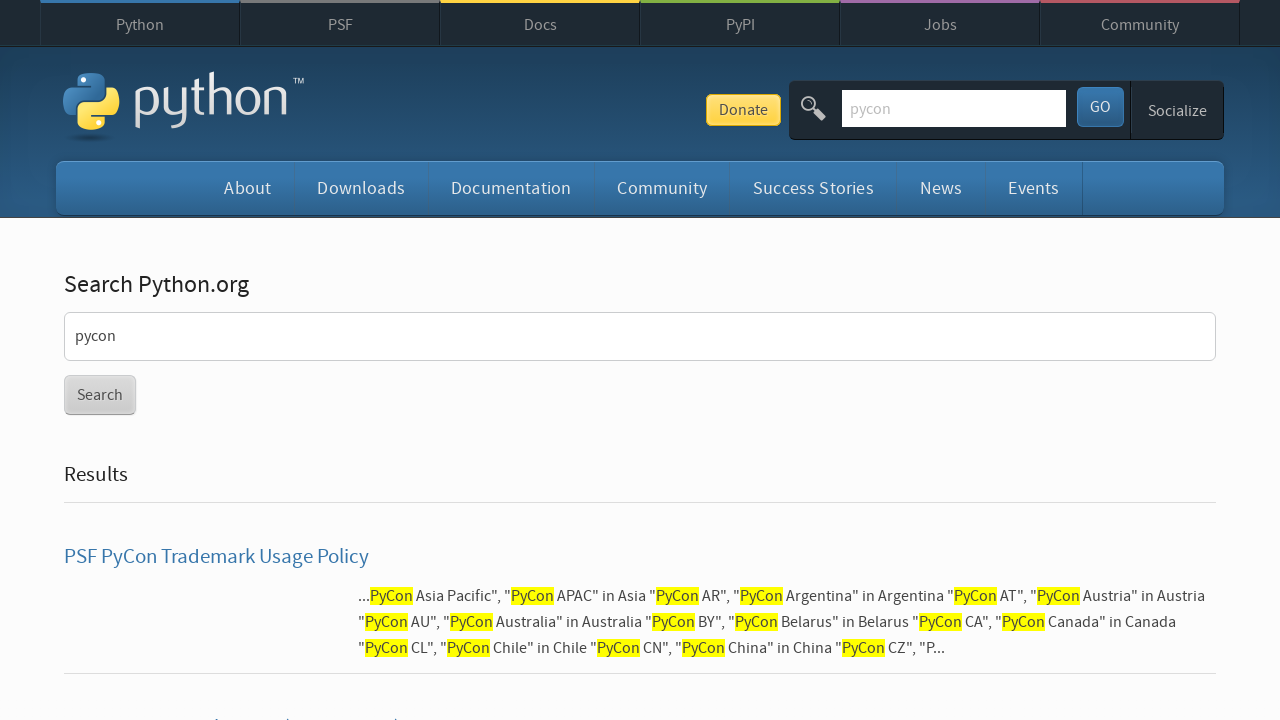

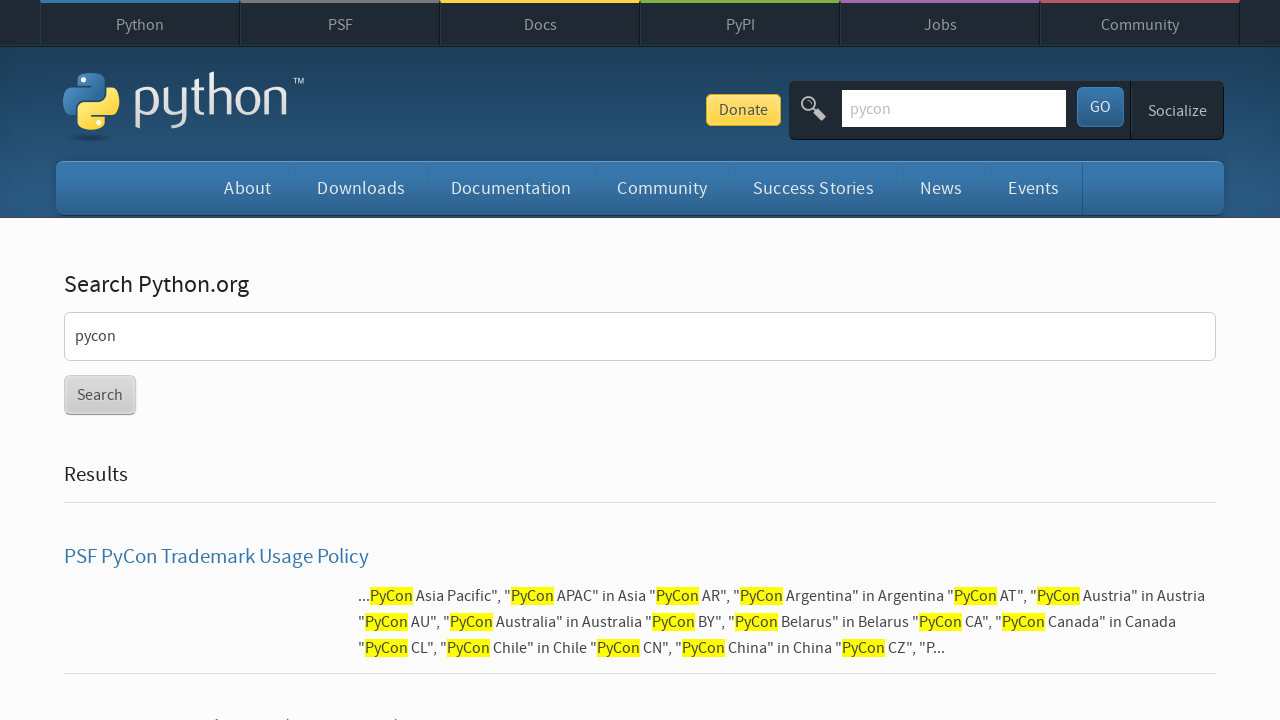